Tests JavaScript prompt alert handling by clicking a button to trigger a prompt, entering text into the prompt, and accepting it.

Starting URL: https://demoqa.com/alerts

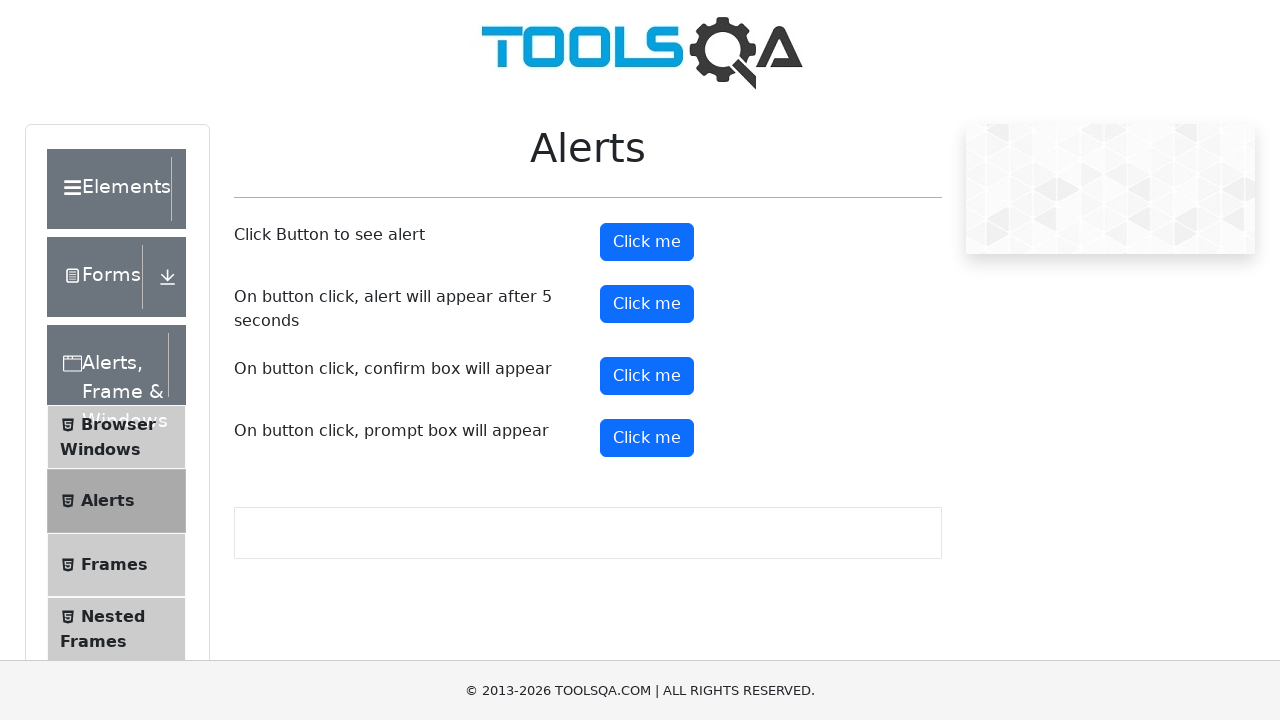

Scrolled prompt button into view
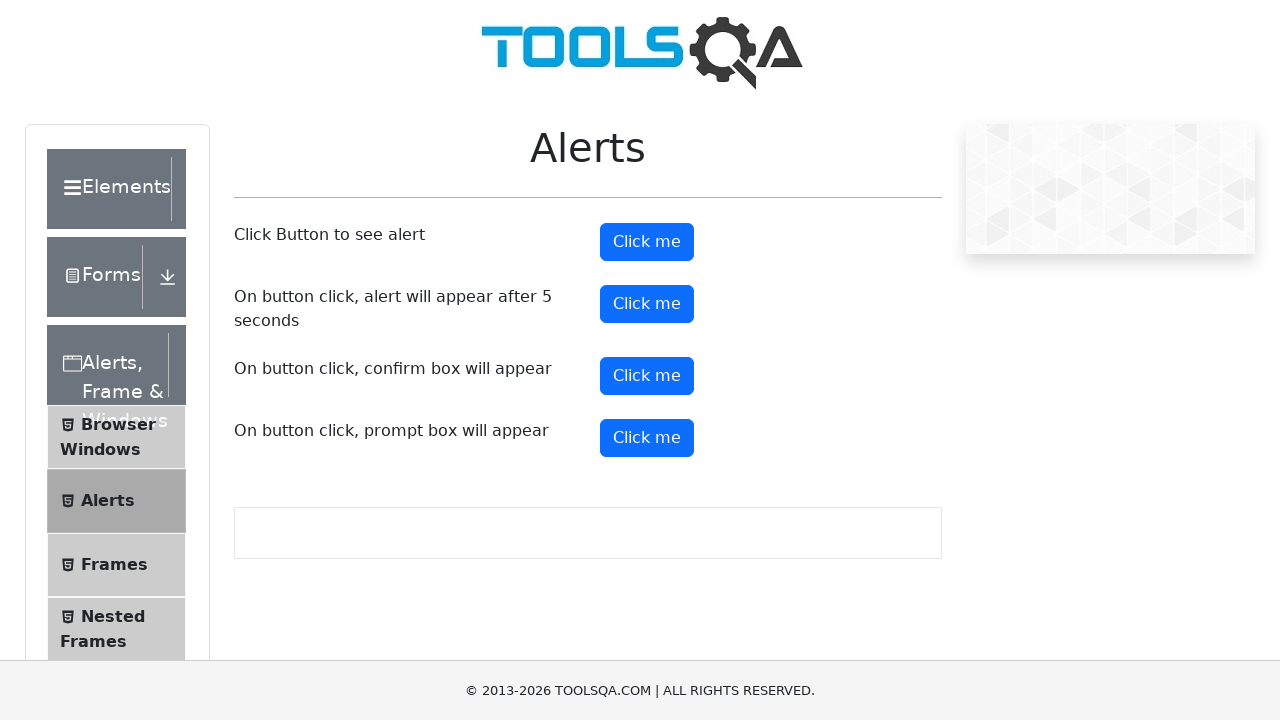

Set up dialog handler to accept prompt with text 'hii i am nikhil'
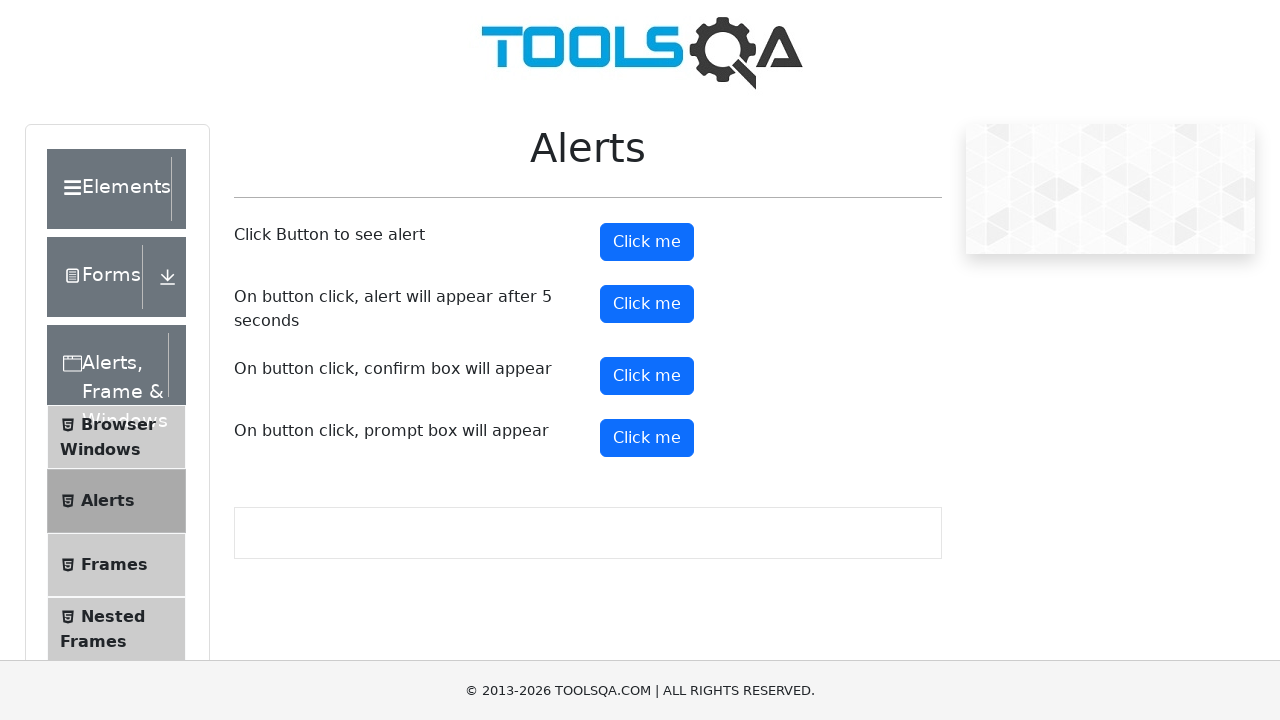

Clicked prompt button to trigger JavaScript prompt at (647, 438) on #promtButton
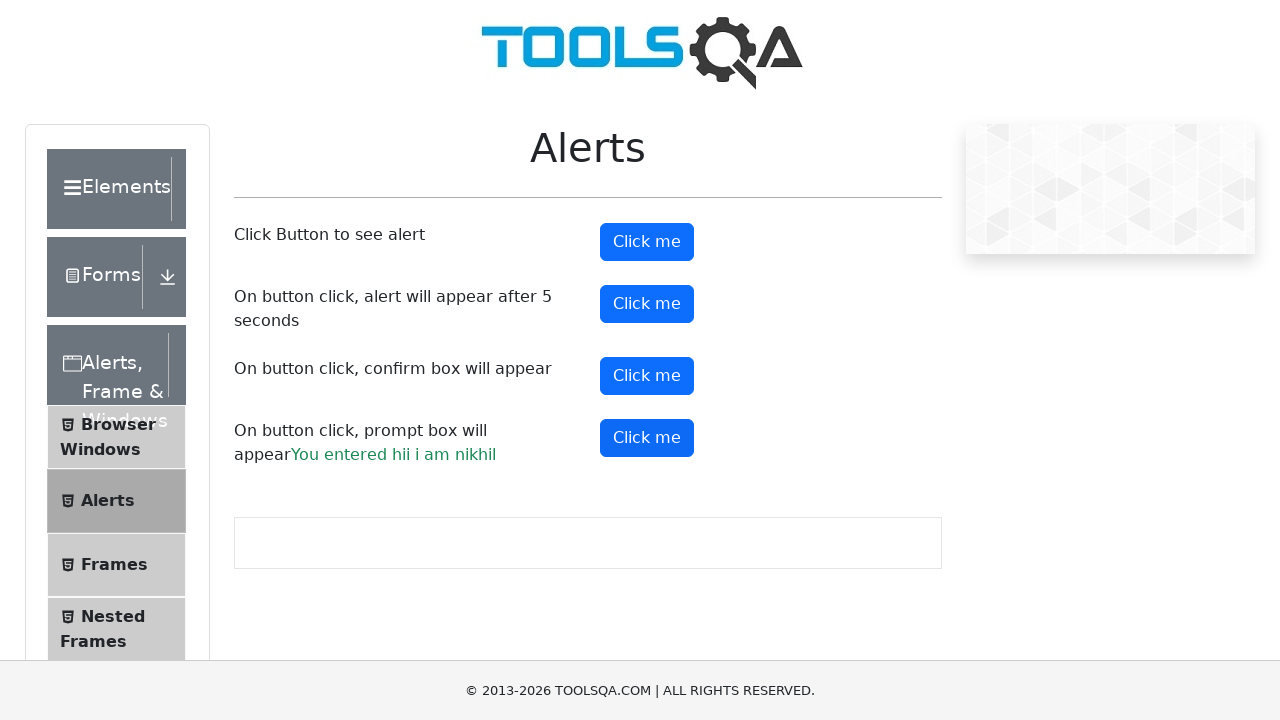

Waited for prompt dialog to be processed
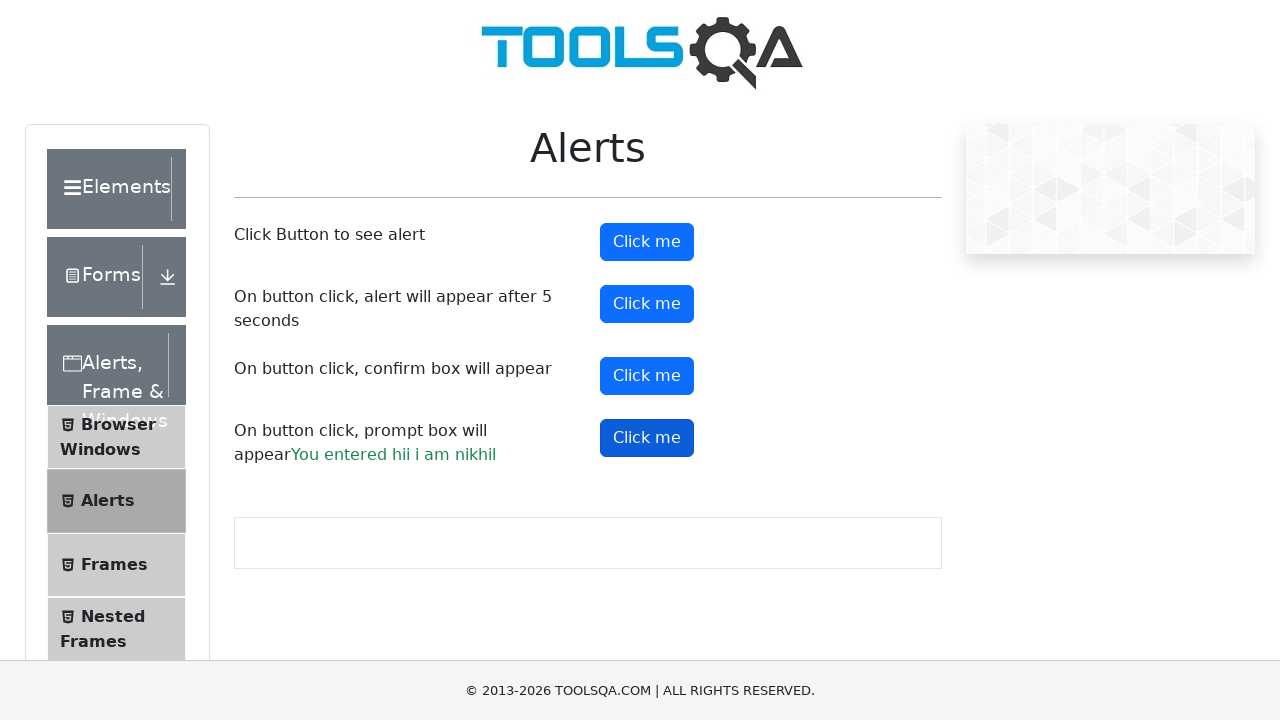

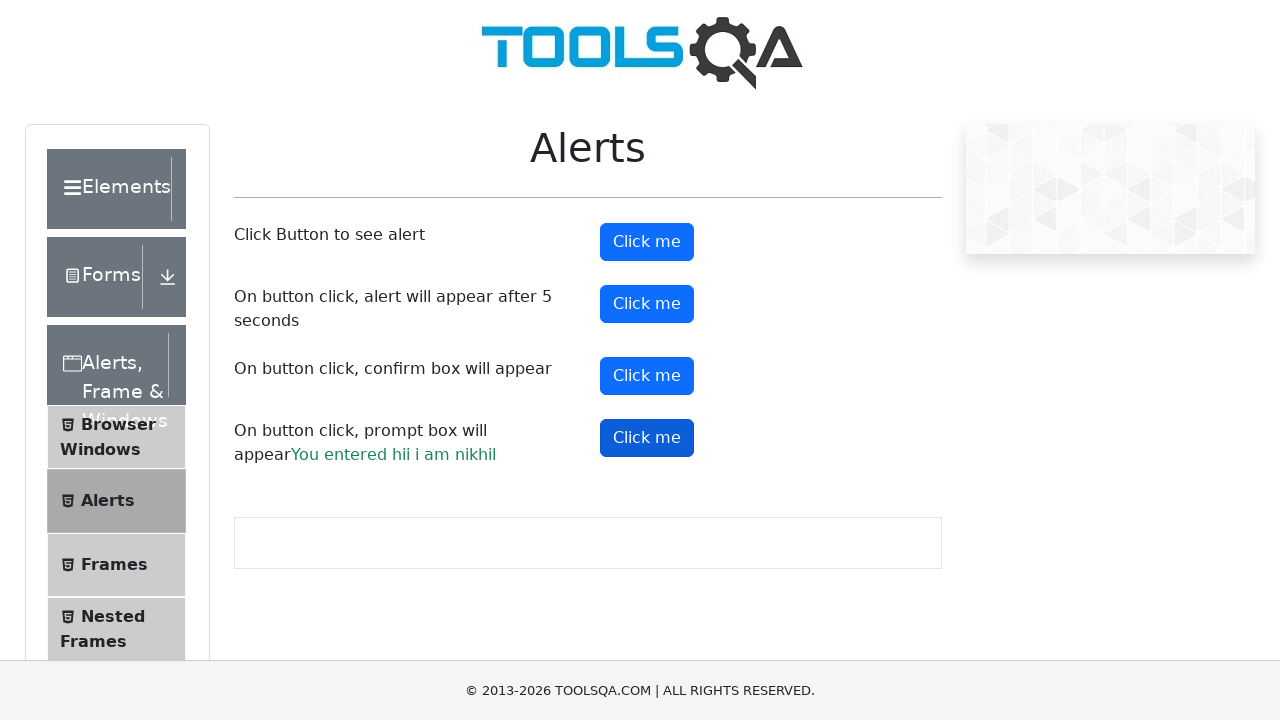